Navigates to a Moegirl Wiki article page, dismisses any announcement popup if present, and waits for the main content body to load

Starting URL: https://zh.moegirl.org.cn/东方Project

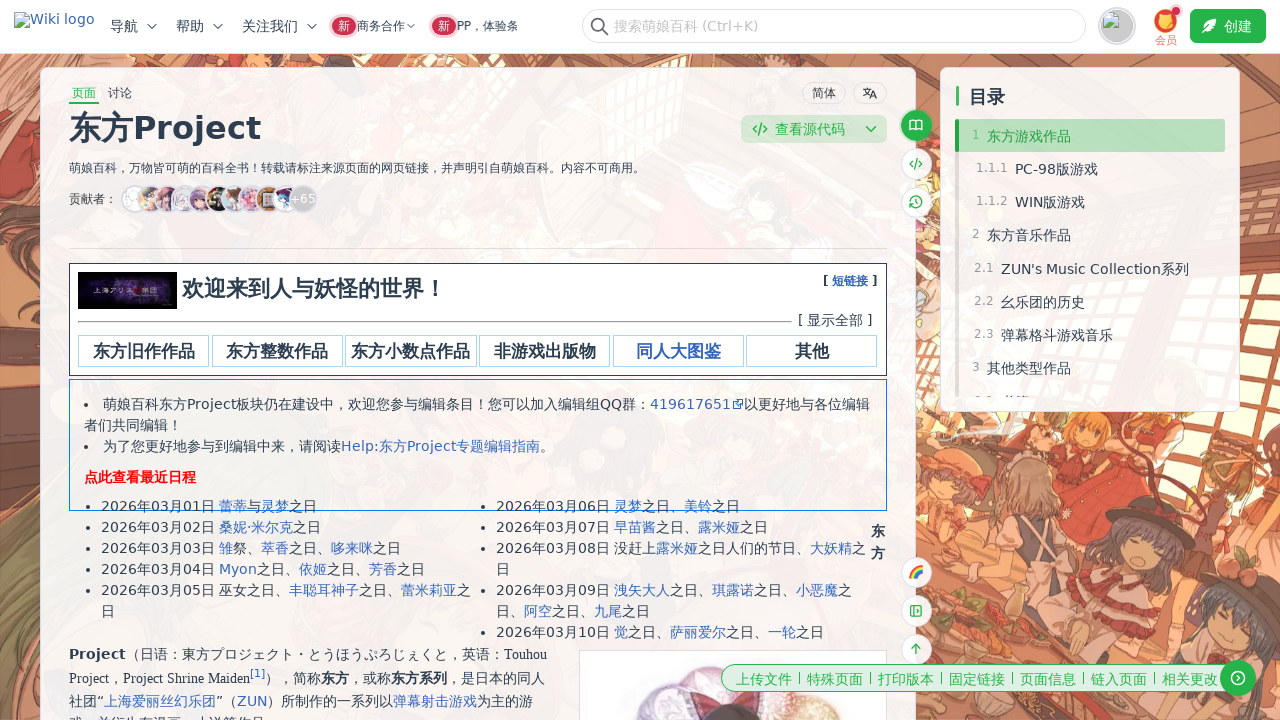

Navigated to Moegirl Wiki article page for 东方Project
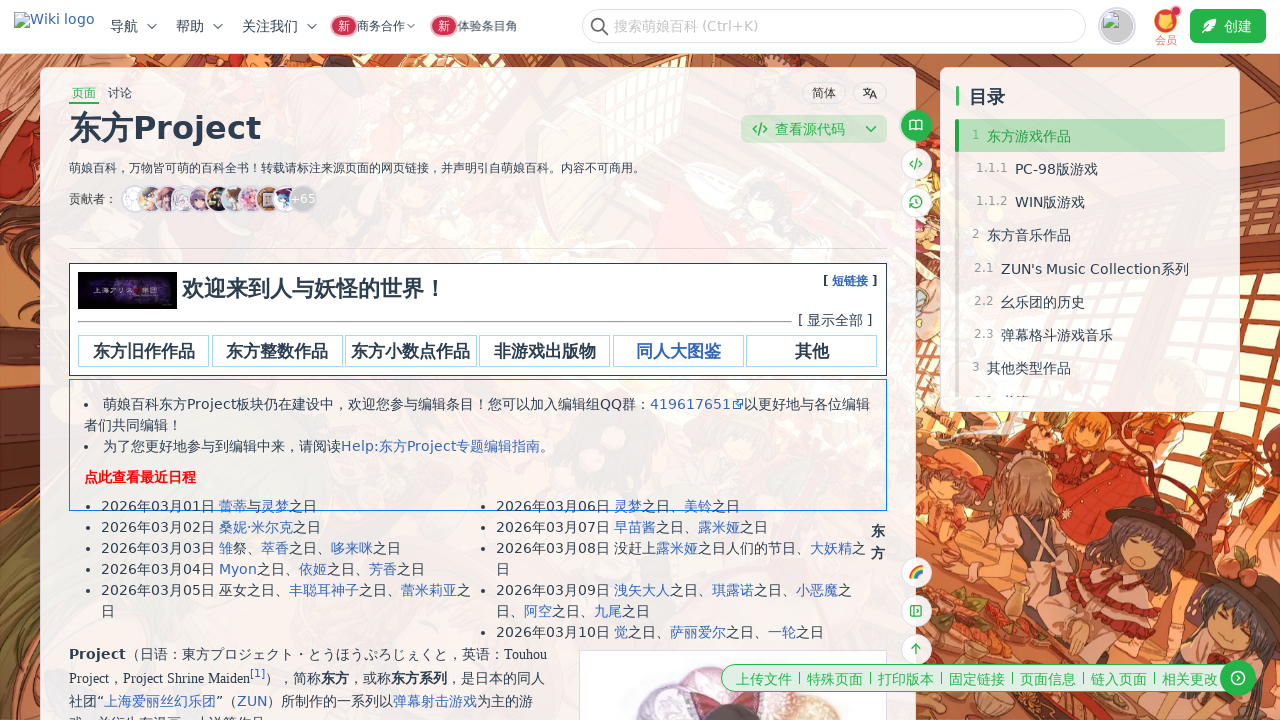

Main content body loaded successfully
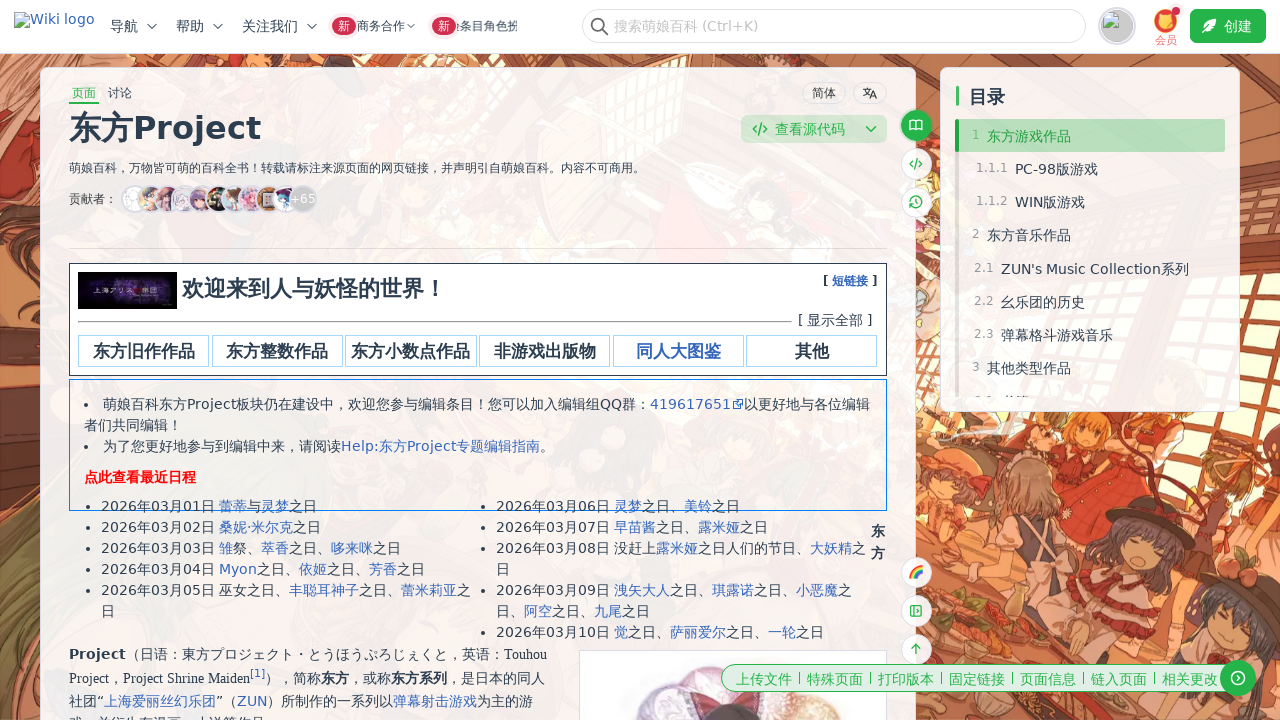

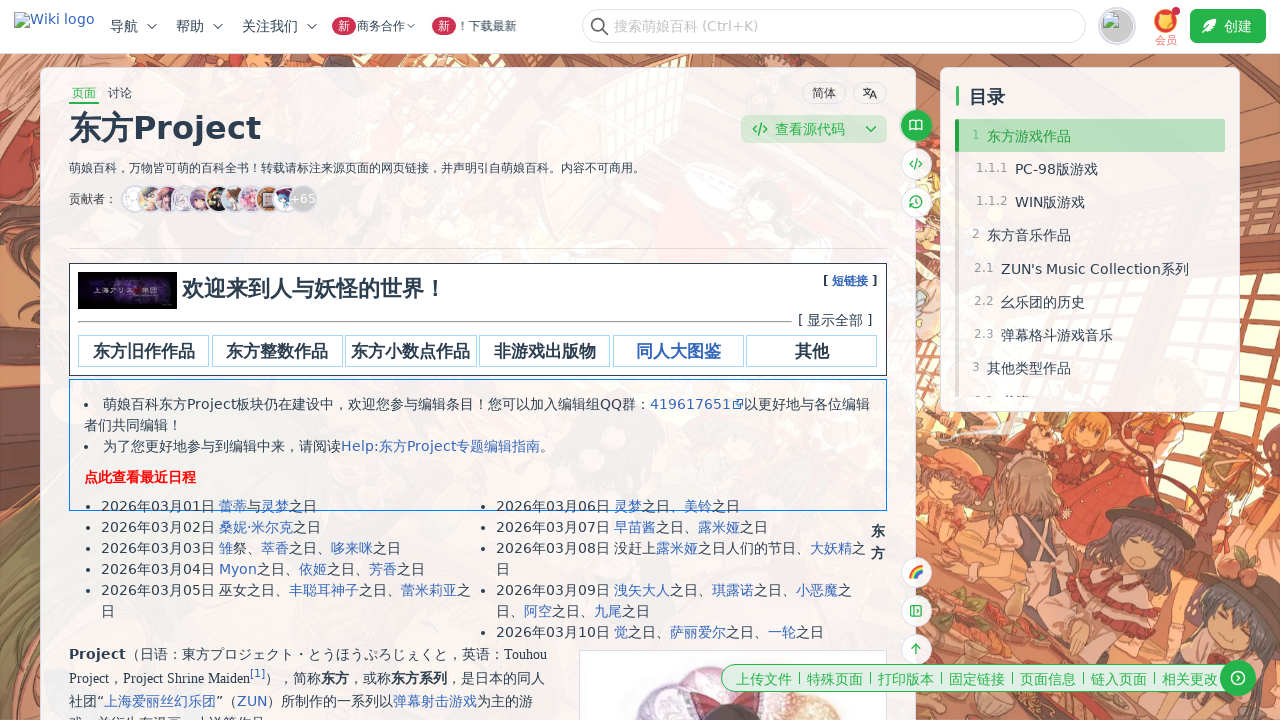